Navigates to Selenium HQ website and verifies the page title starts with "Selenium"

Starting URL: https://www.seleniumhq.org

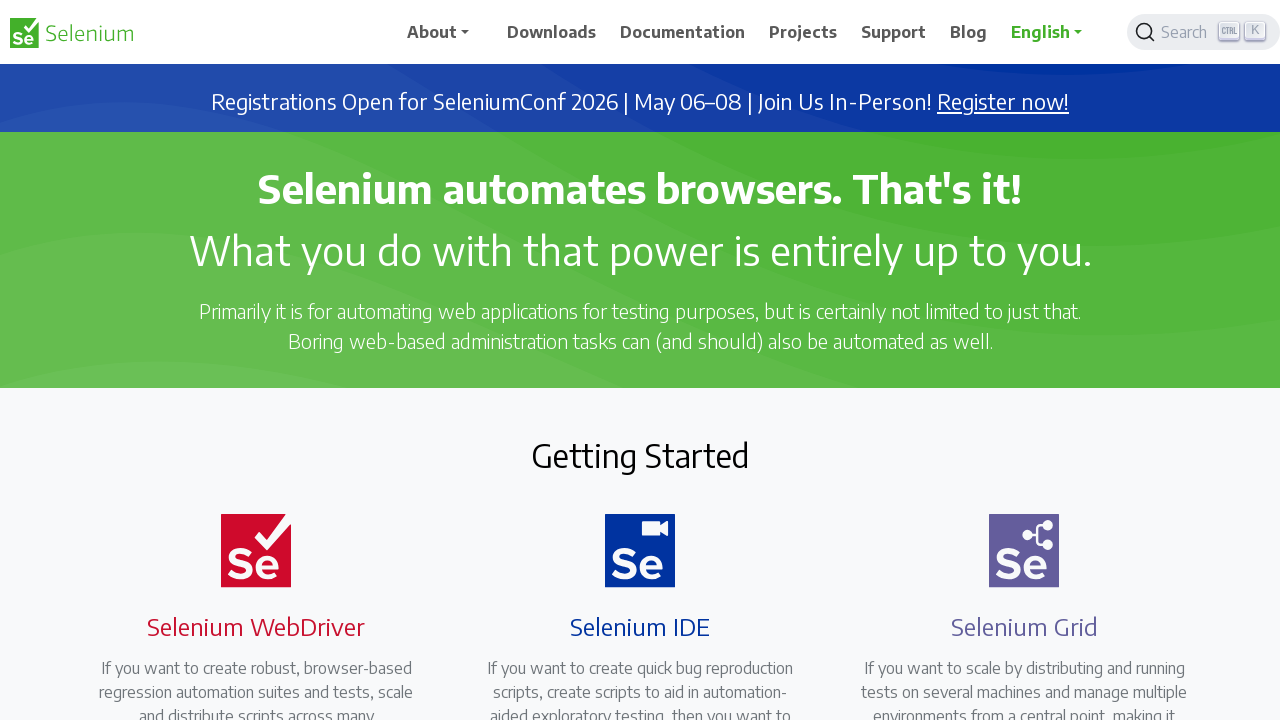

Navigated to Selenium HQ website
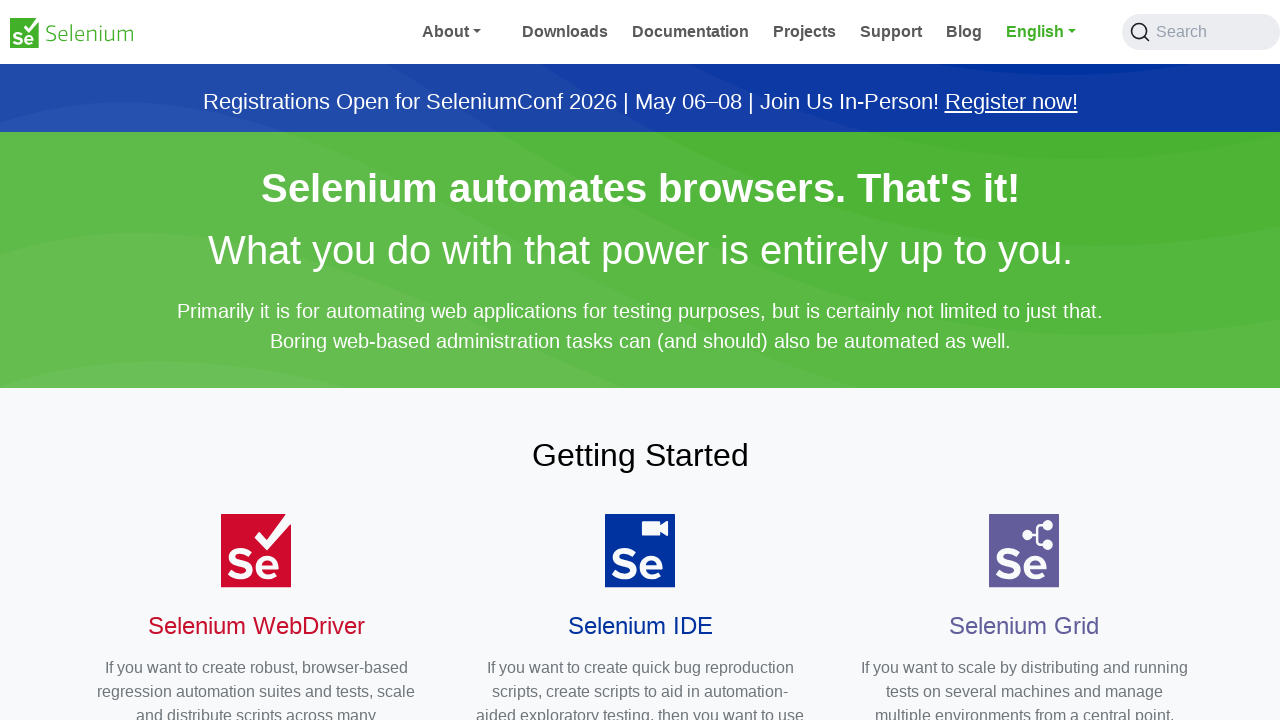

Page DOM content loaded
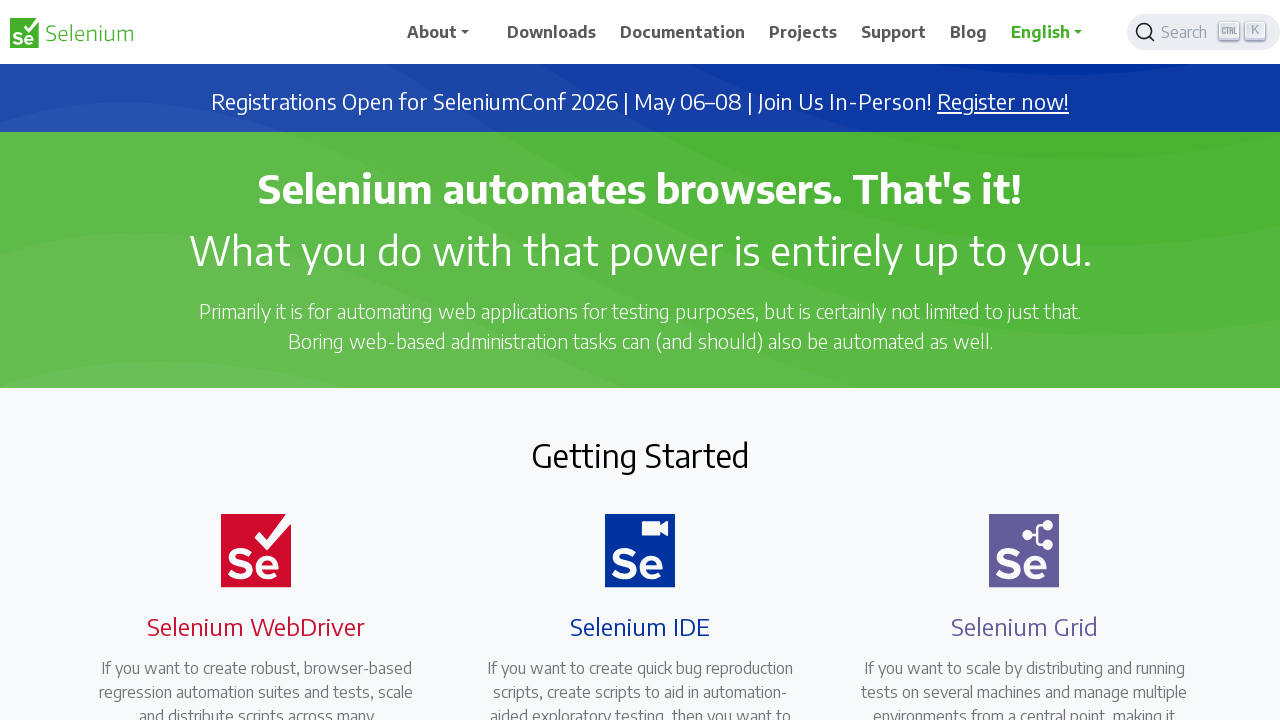

Verified page title starts with 'Selenium'
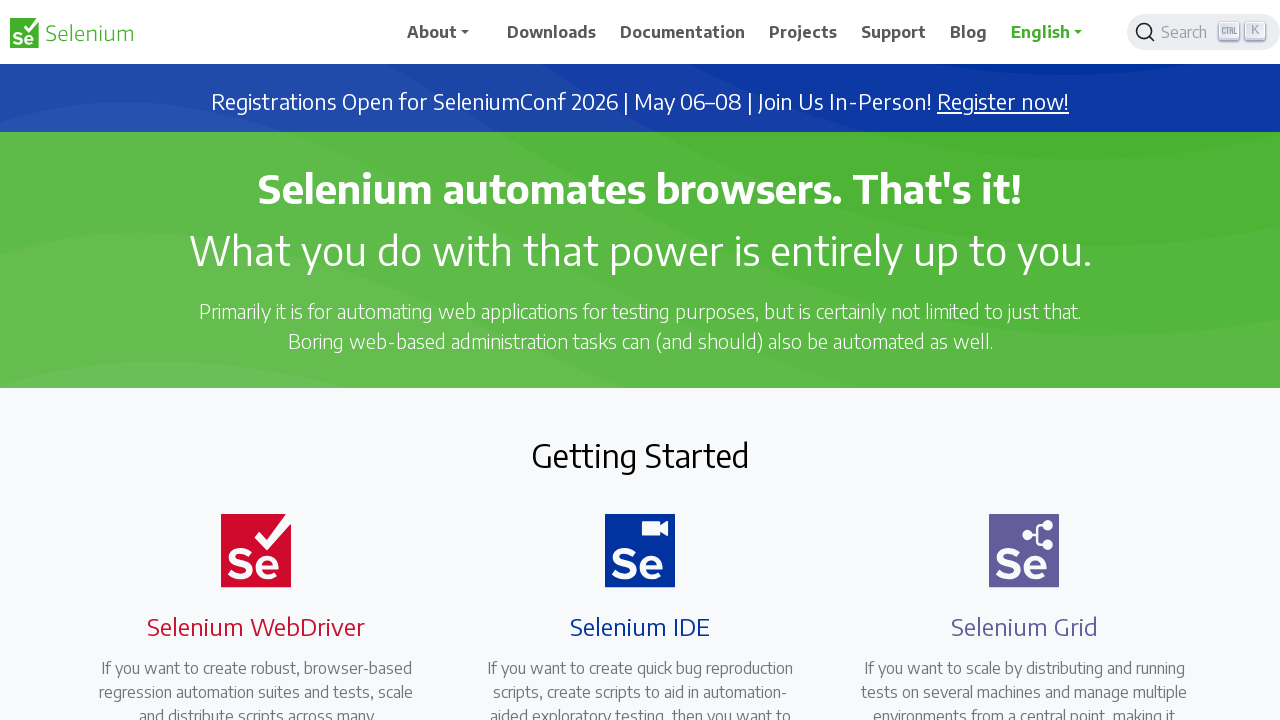

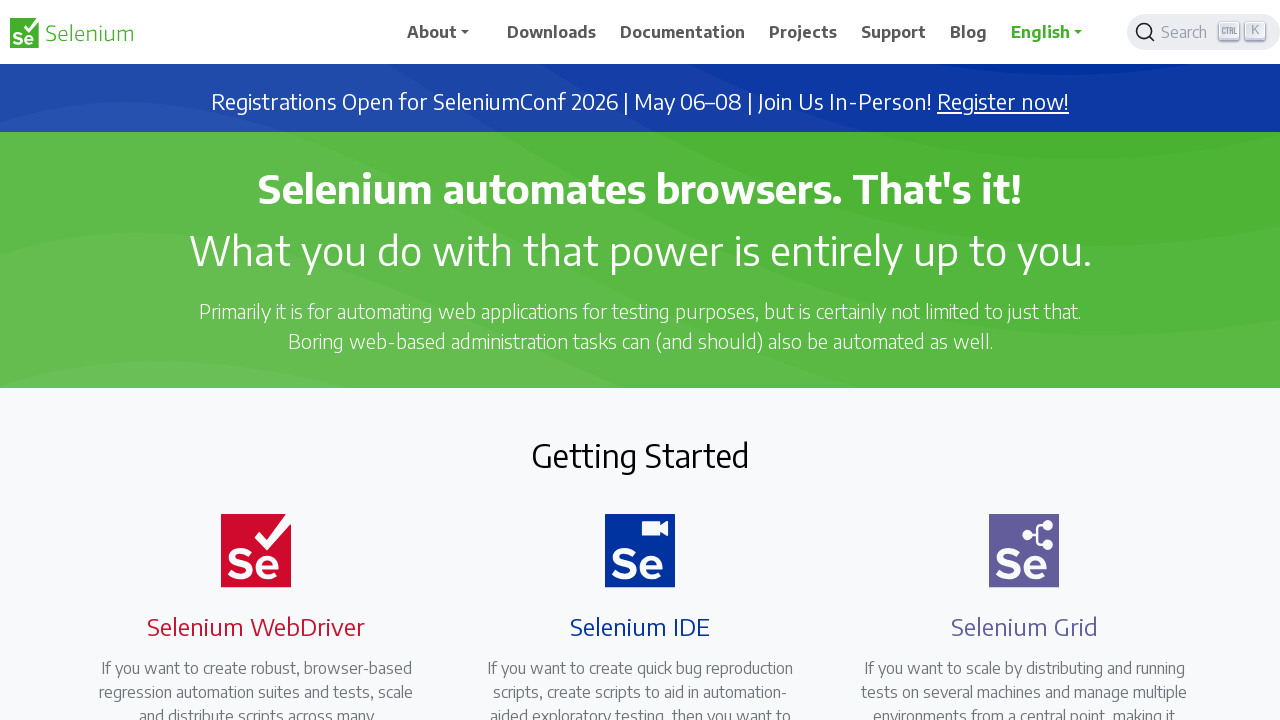